Tests handling of simple JavaScript alert by clicking the button, accepting the alert, and validating the result message

Starting URL: https://the-internet.herokuapp.com/javascript_alerts

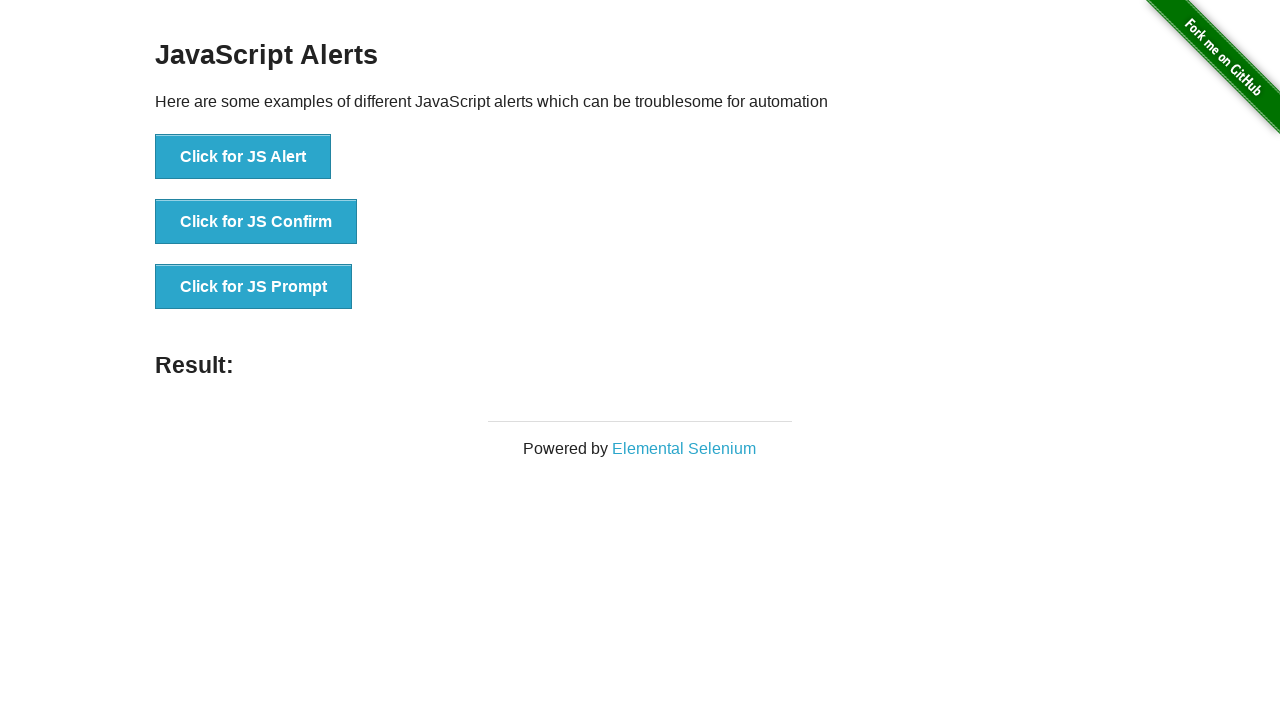

Clicked button to trigger simple JavaScript alert at (243, 157) on xpath=//button[text()='Click for JS Alert']
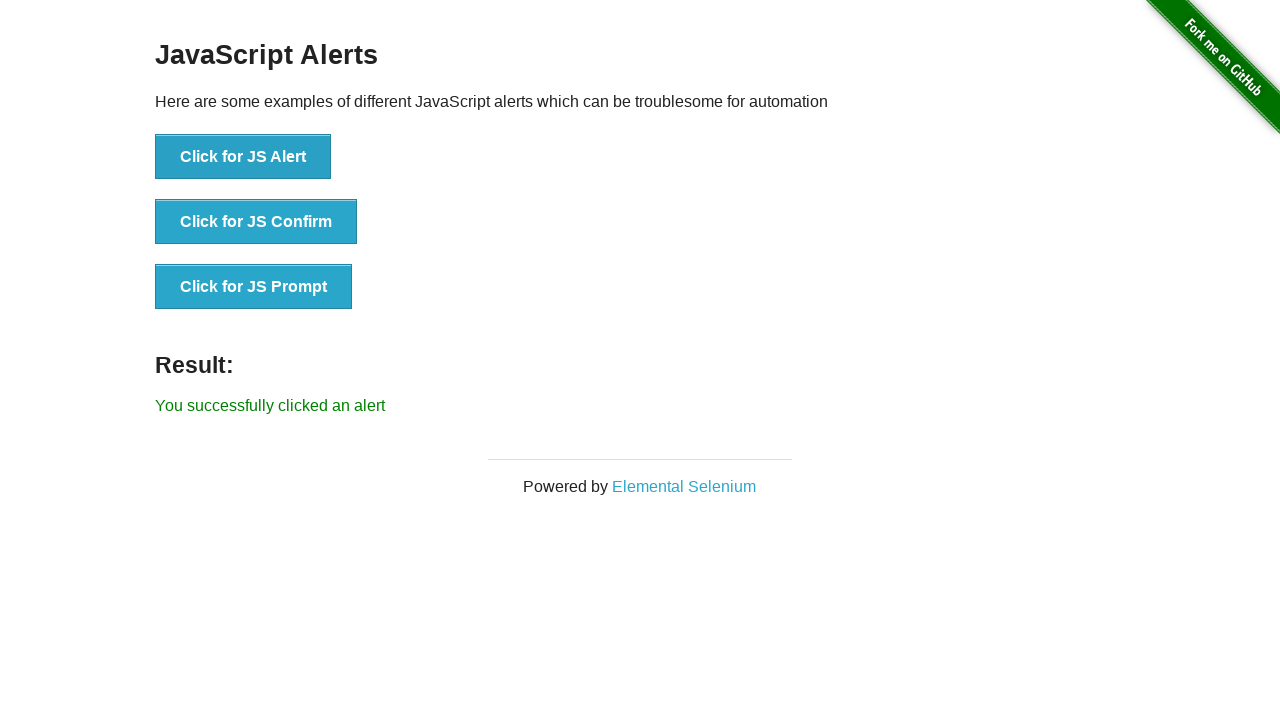

Set up dialog handler to accept alerts
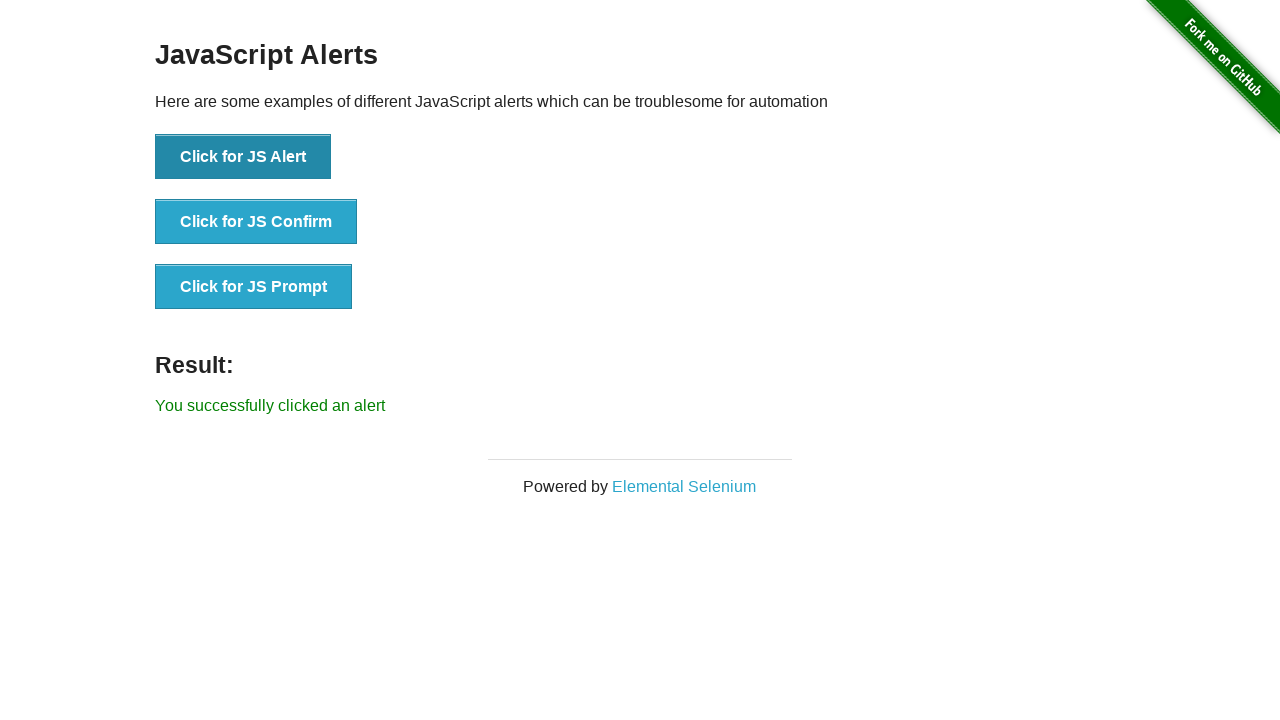

Verified success message appeared after accepting alert
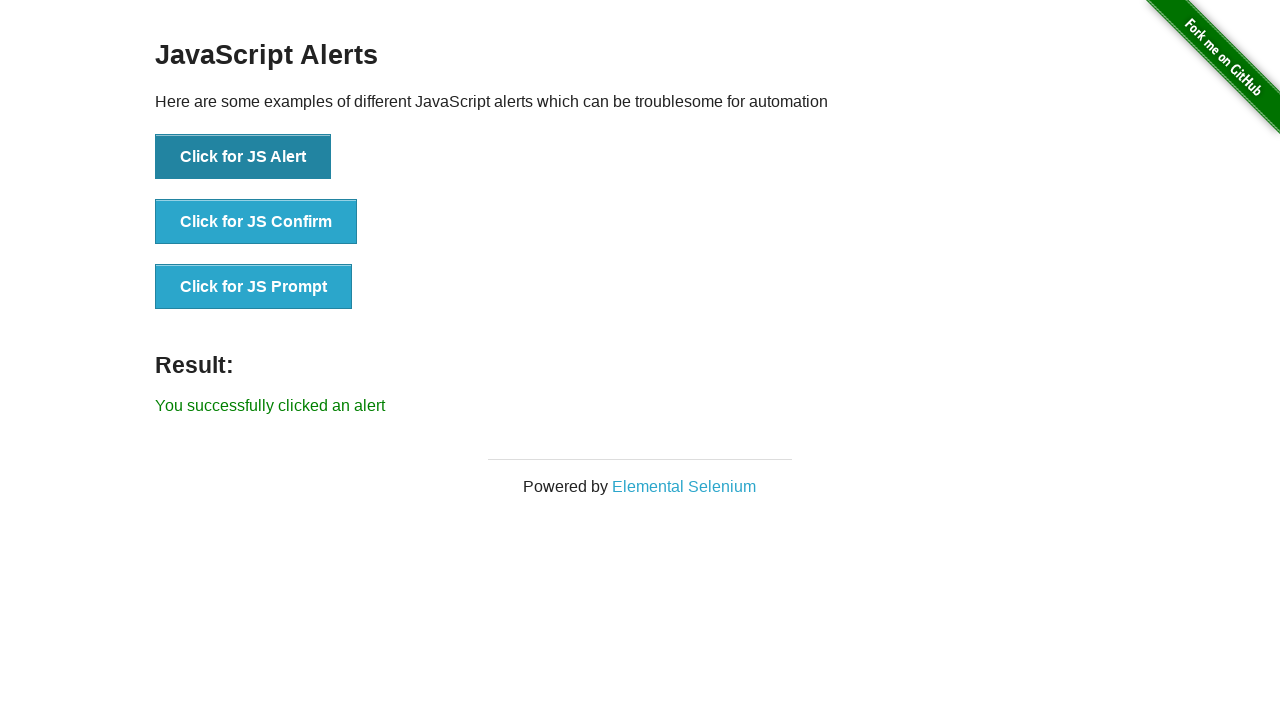

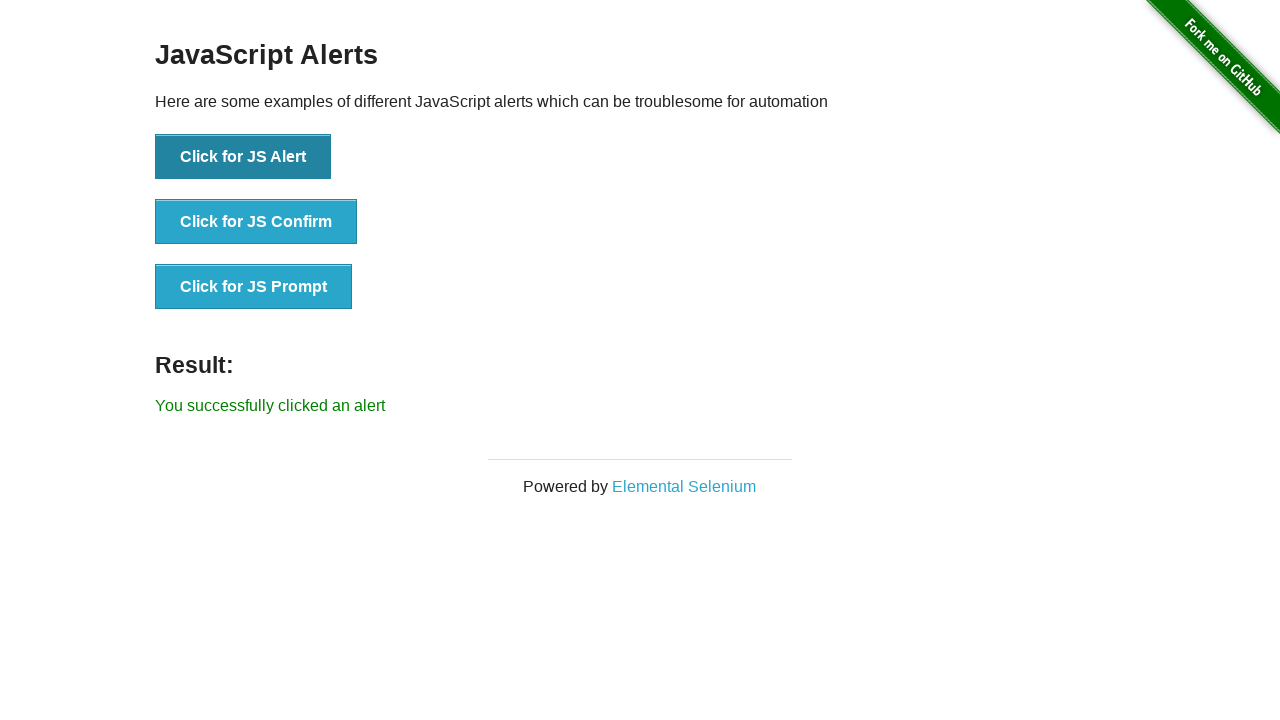